Tests the search functionality on carturesti.ro by entering a search query and submitting the search form

Starting URL: https://carturesti.ro/

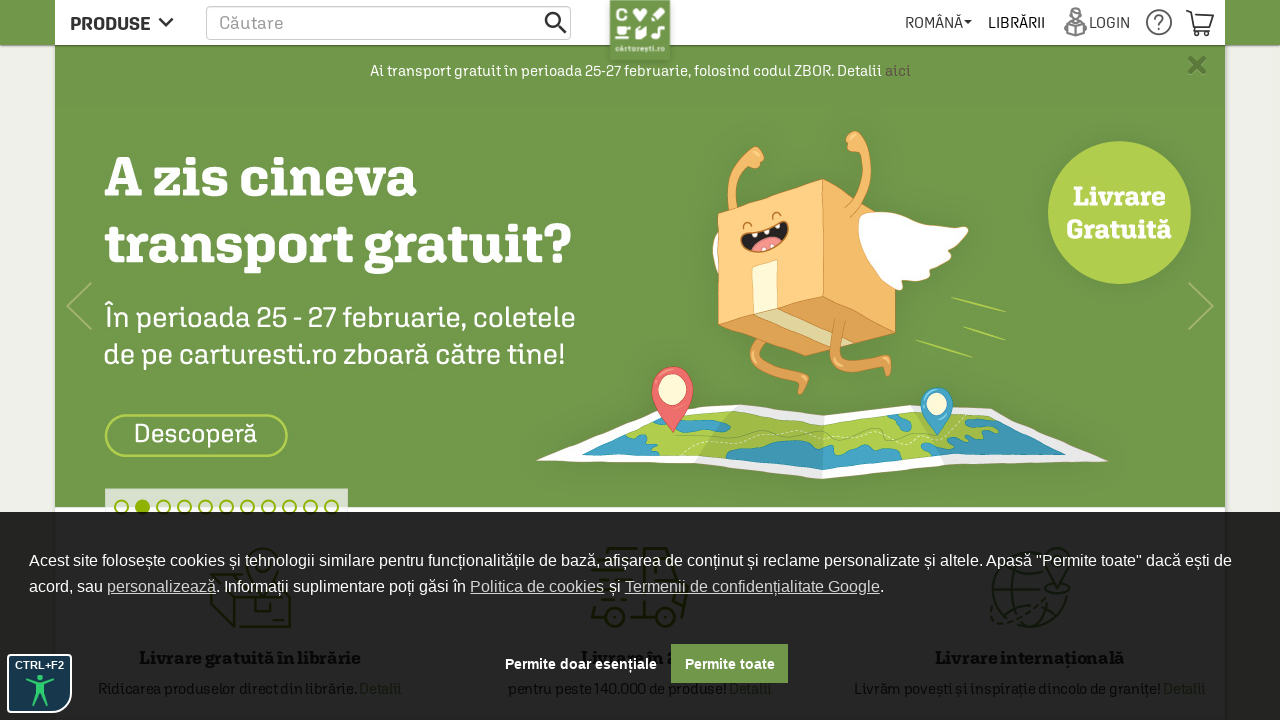

Search input field loaded
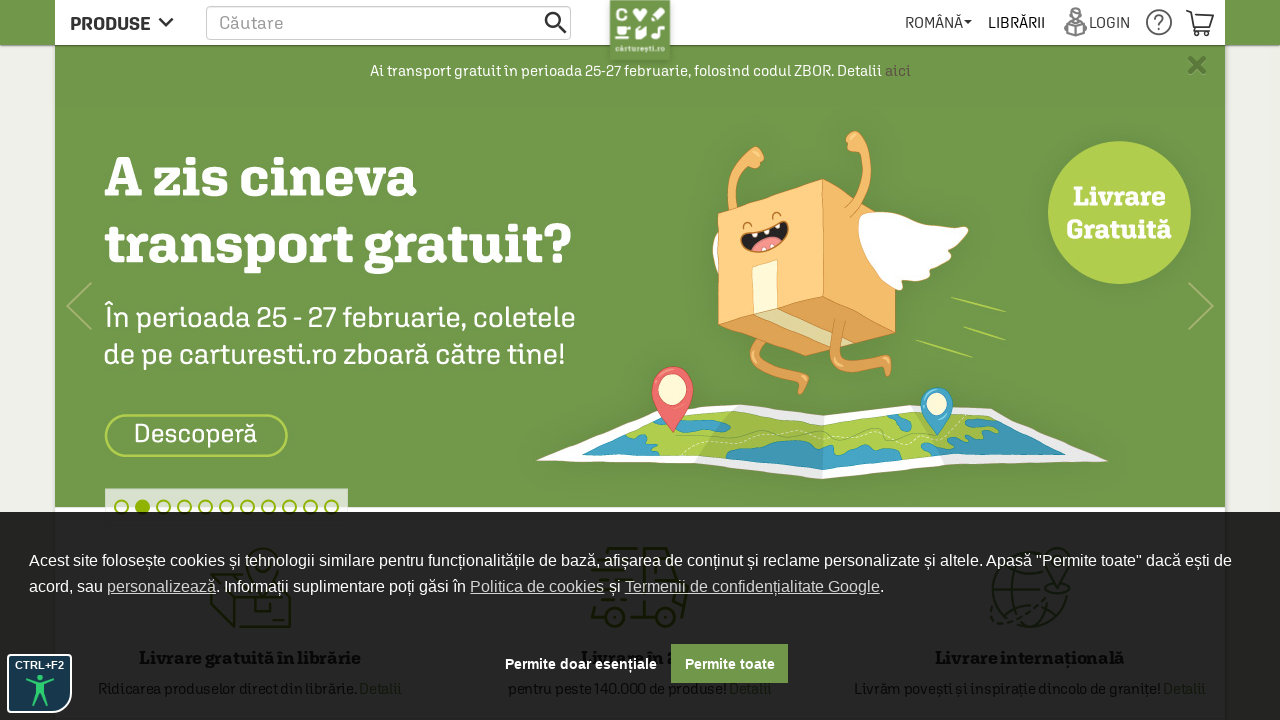

Cleared search input field on #search-input
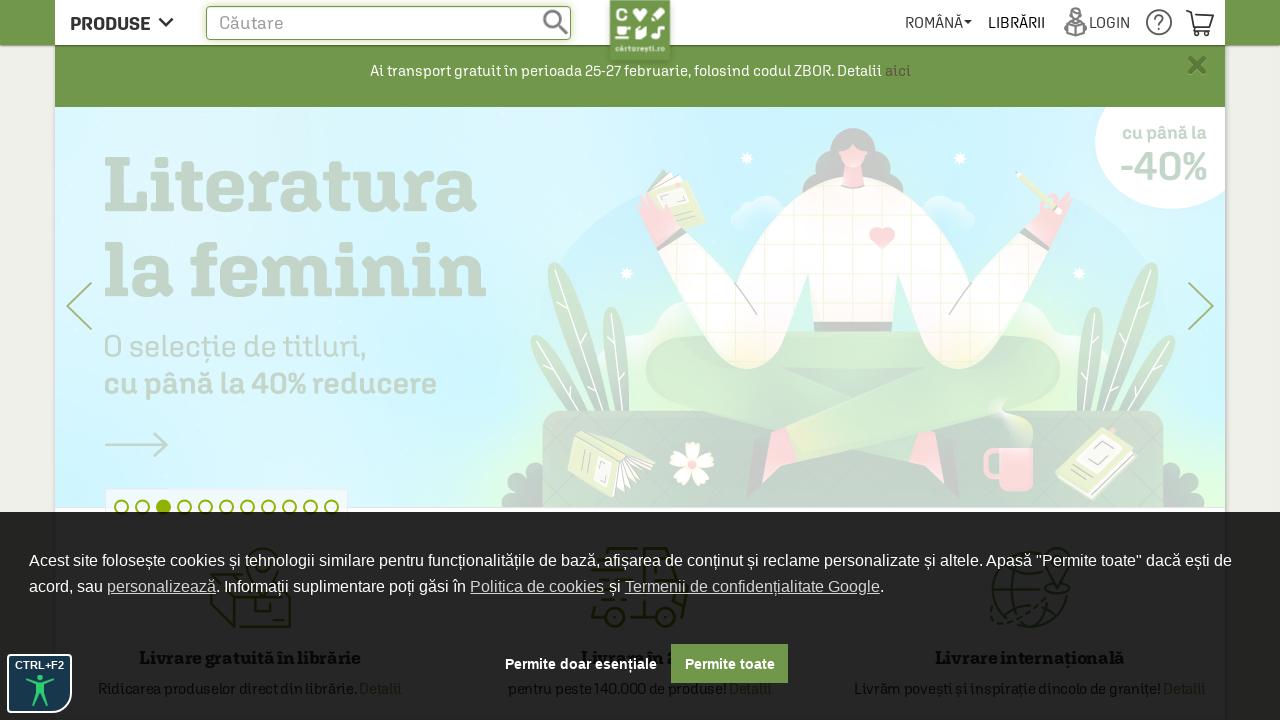

Entered search query 'The Beatles Abbey Road' in search field on #search-input
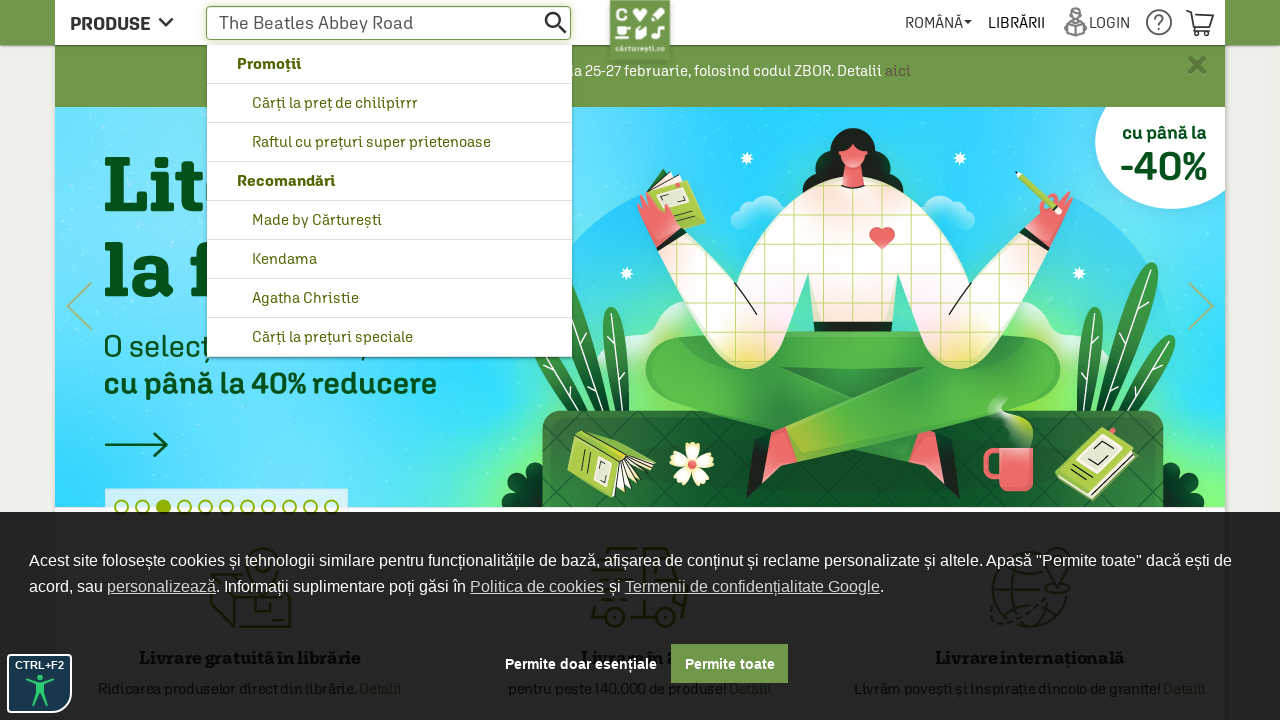

Submitted search form by pressing Enter on #search-input
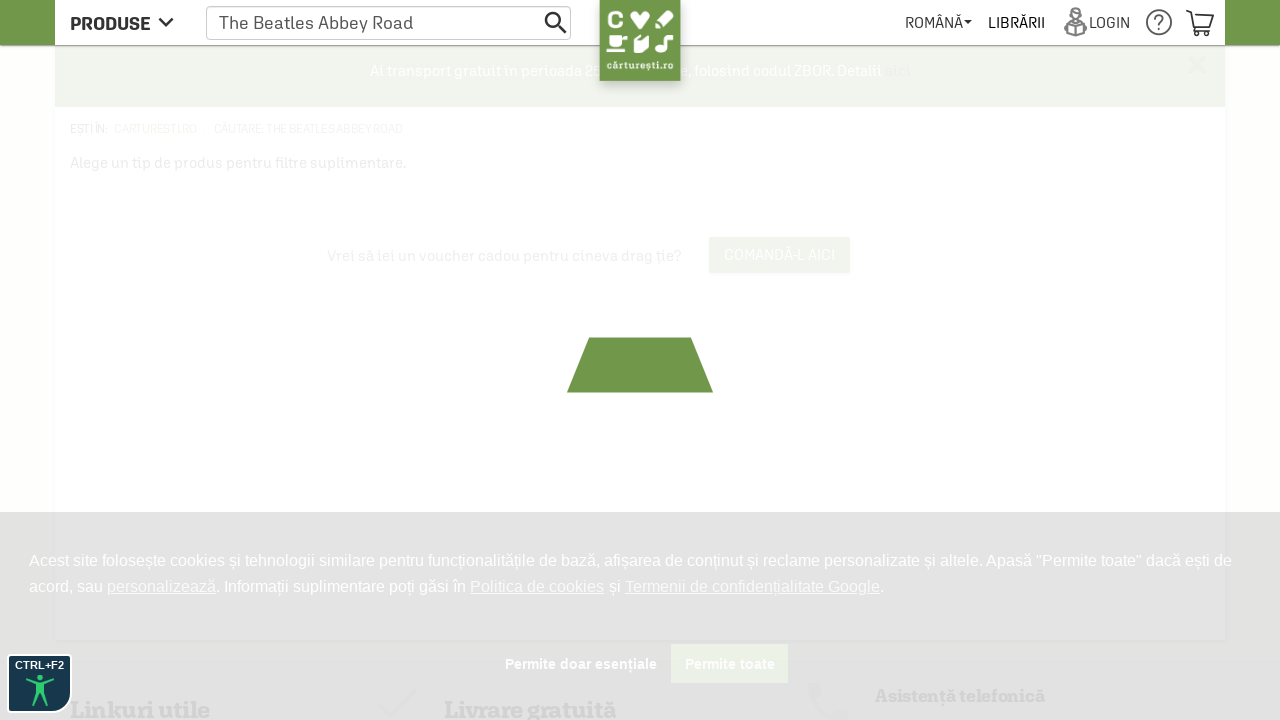

Waited for search results to load
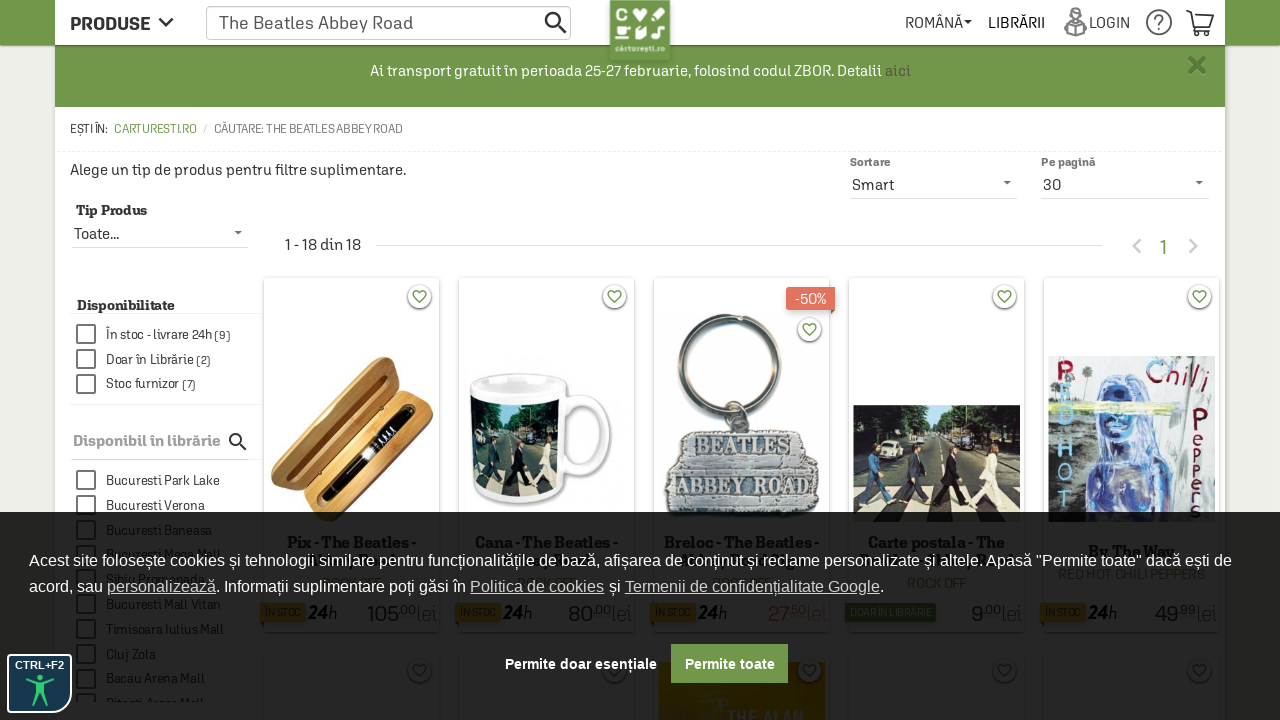

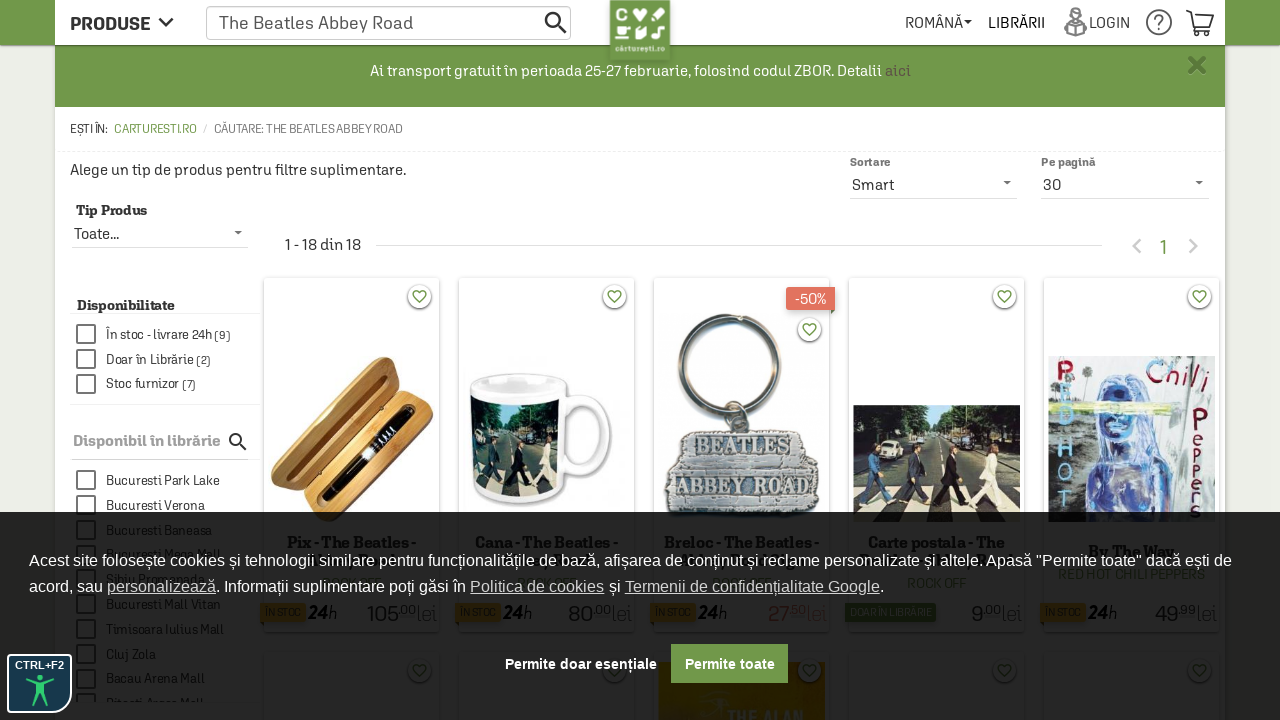